Tests JavaScript confirm dialog by clicking the JS Confirm button and dismissing the alert, then verifying the result message shows "You clicked: Cancel"

Starting URL: http://the-internet.herokuapp.com/javascript_alerts

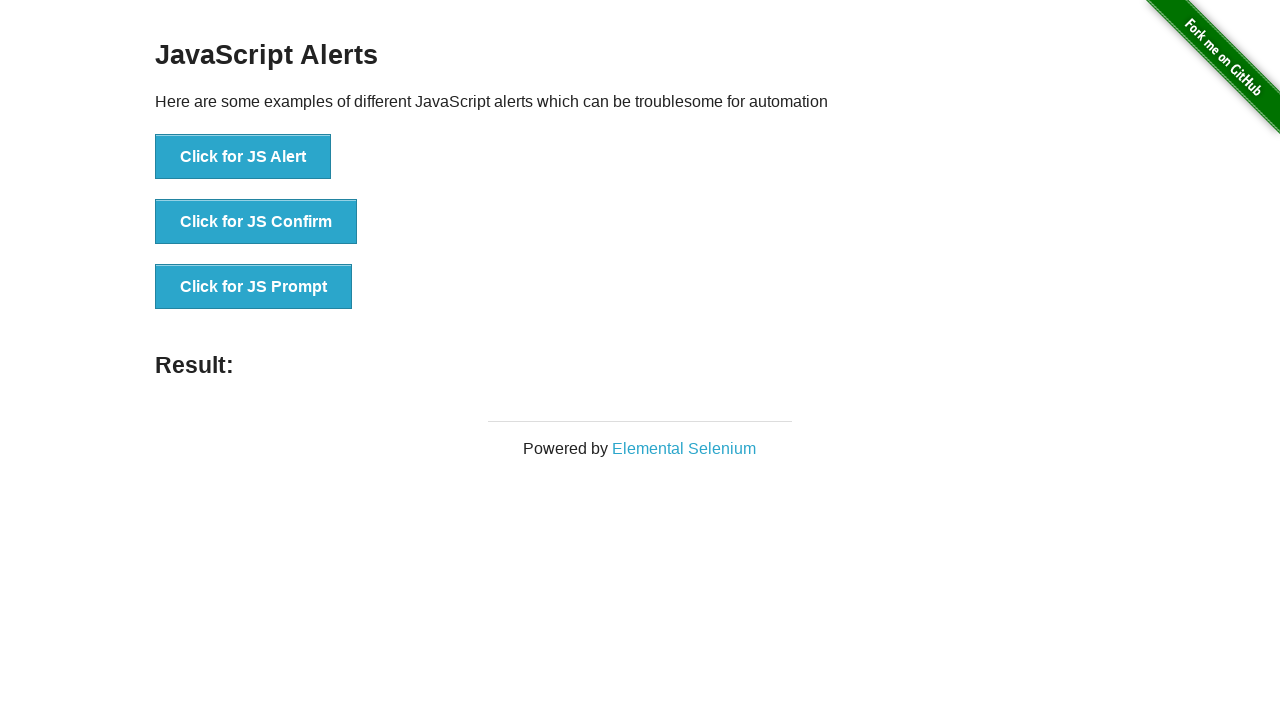

Set up dialog handler to dismiss alerts
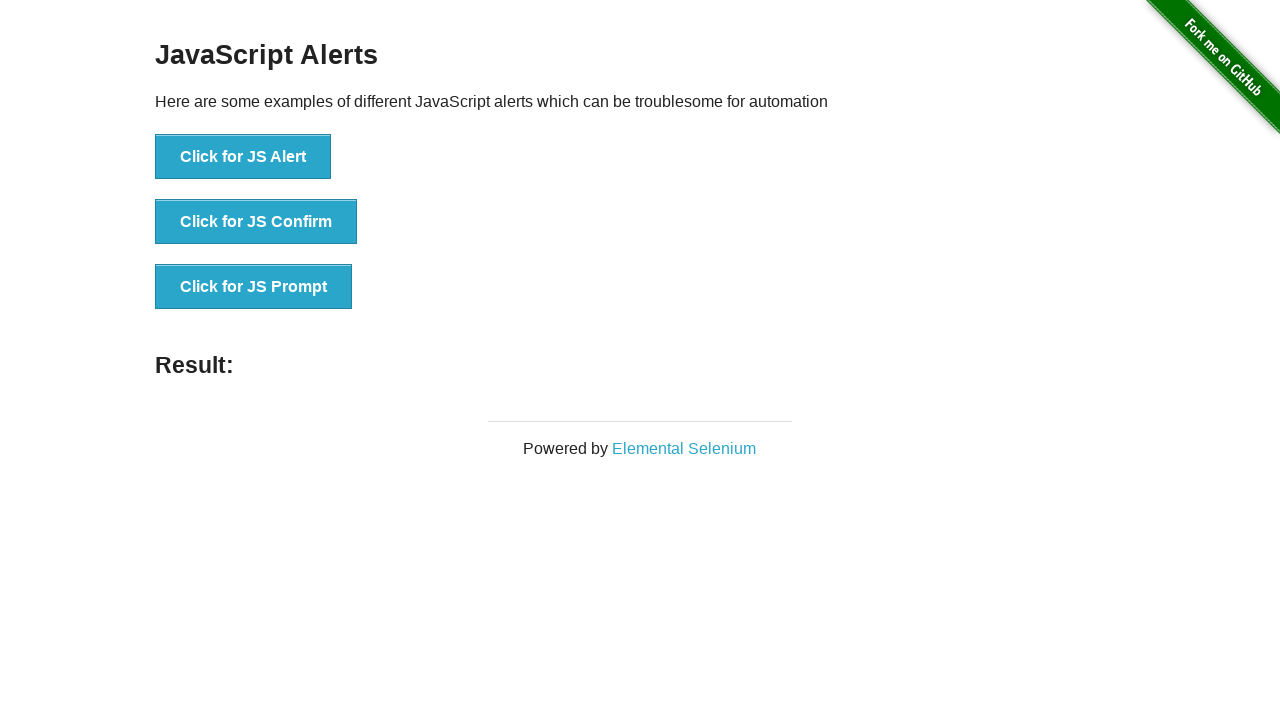

Clicked the JS Confirm button at (256, 222) on xpath=//button[@onclick = 'jsConfirm()']
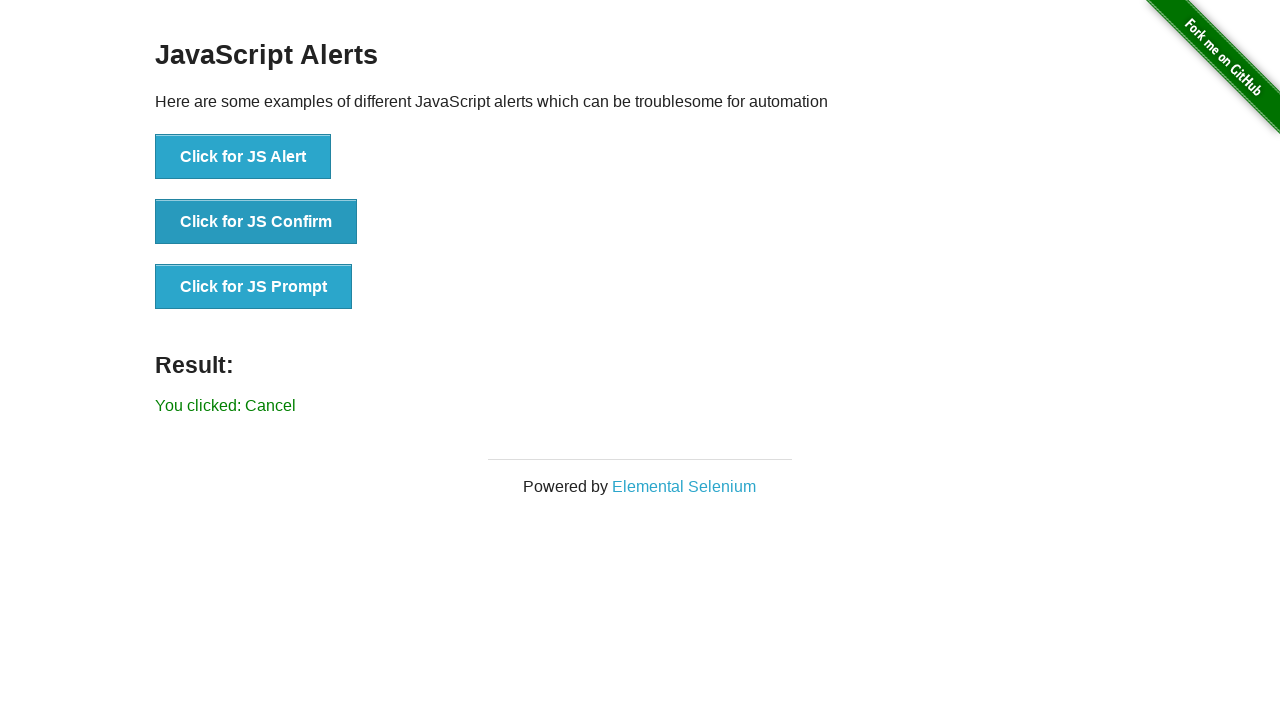

Waited for result message to appear
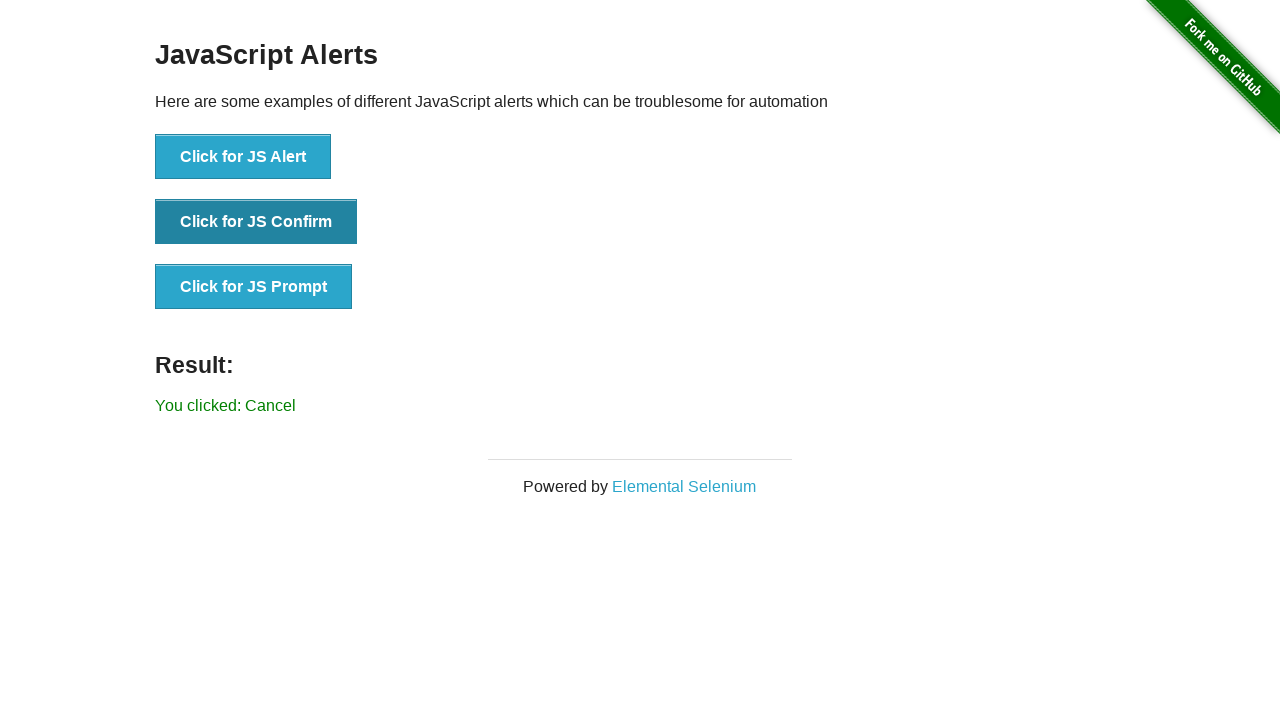

Verified result message shows 'You clicked: Cancel'
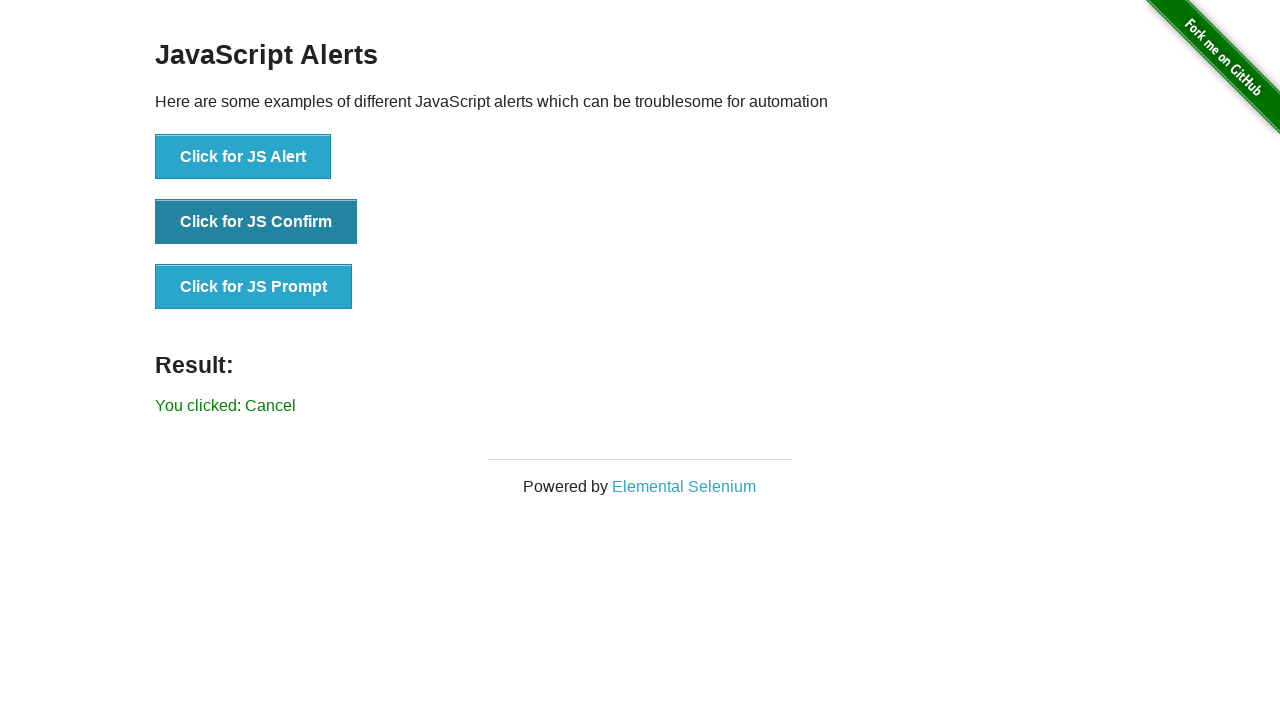

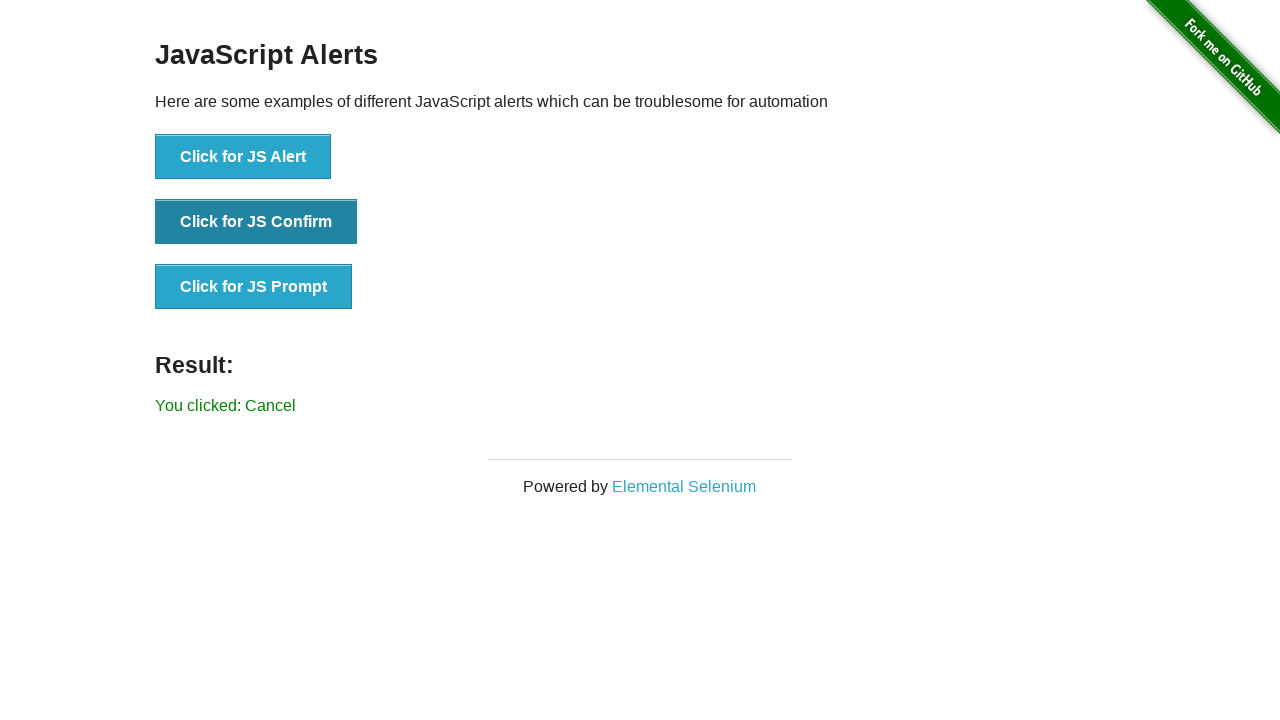